Navigates to whiteboxqa.com and adds a custom cookie to the browser session

Starting URL: http://www.whiteboxqa.com

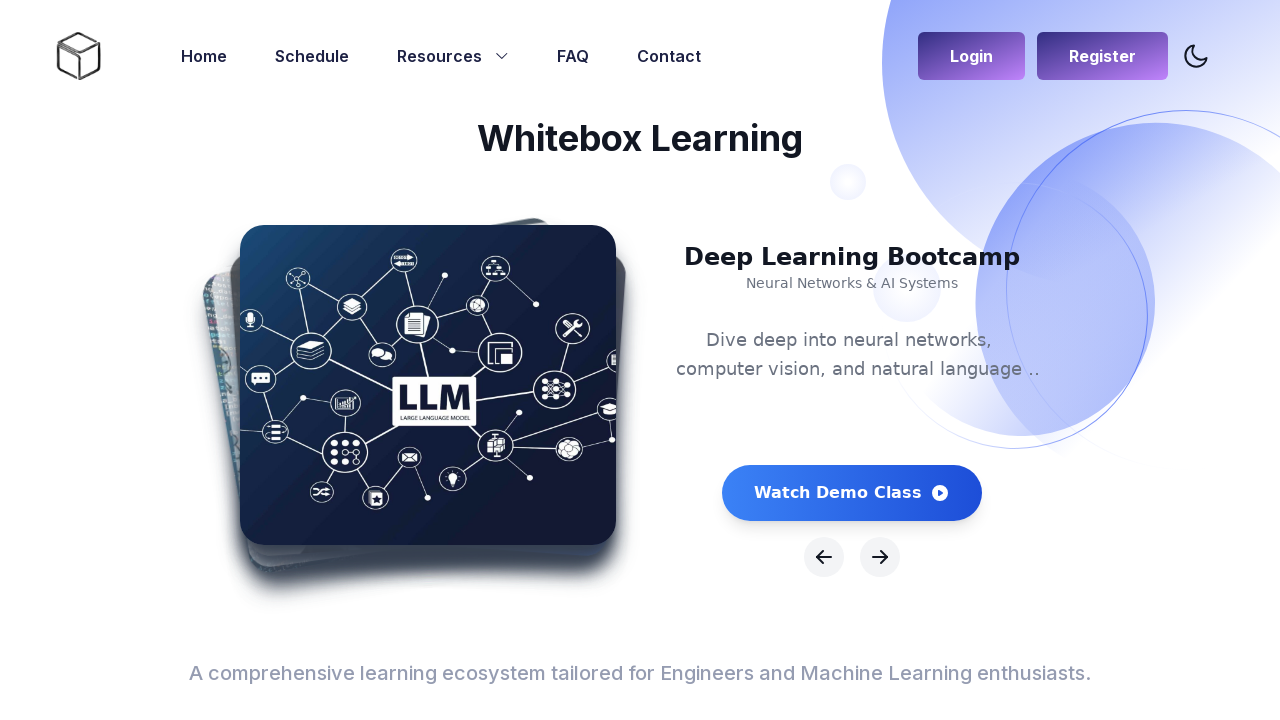

Added custom cookie 'myCookie2' with value '5678' to www.whiteboxqa.com domain
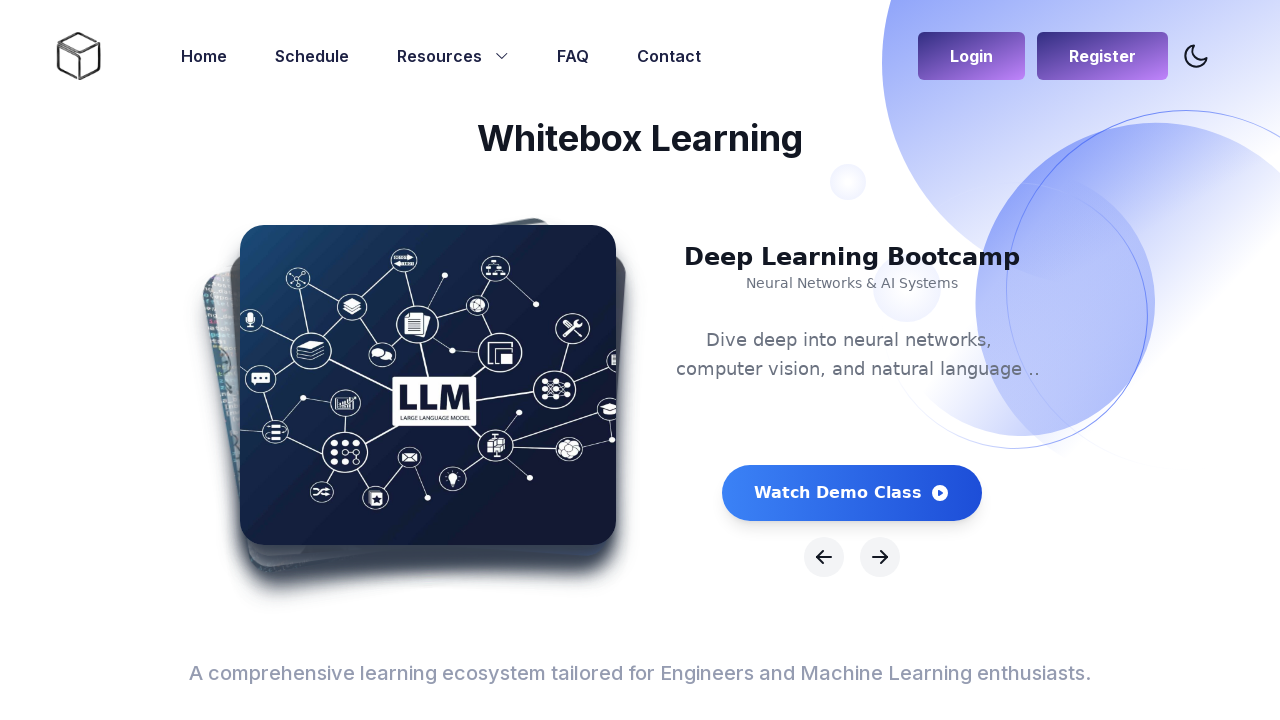

Reloaded page to ensure cookie is set
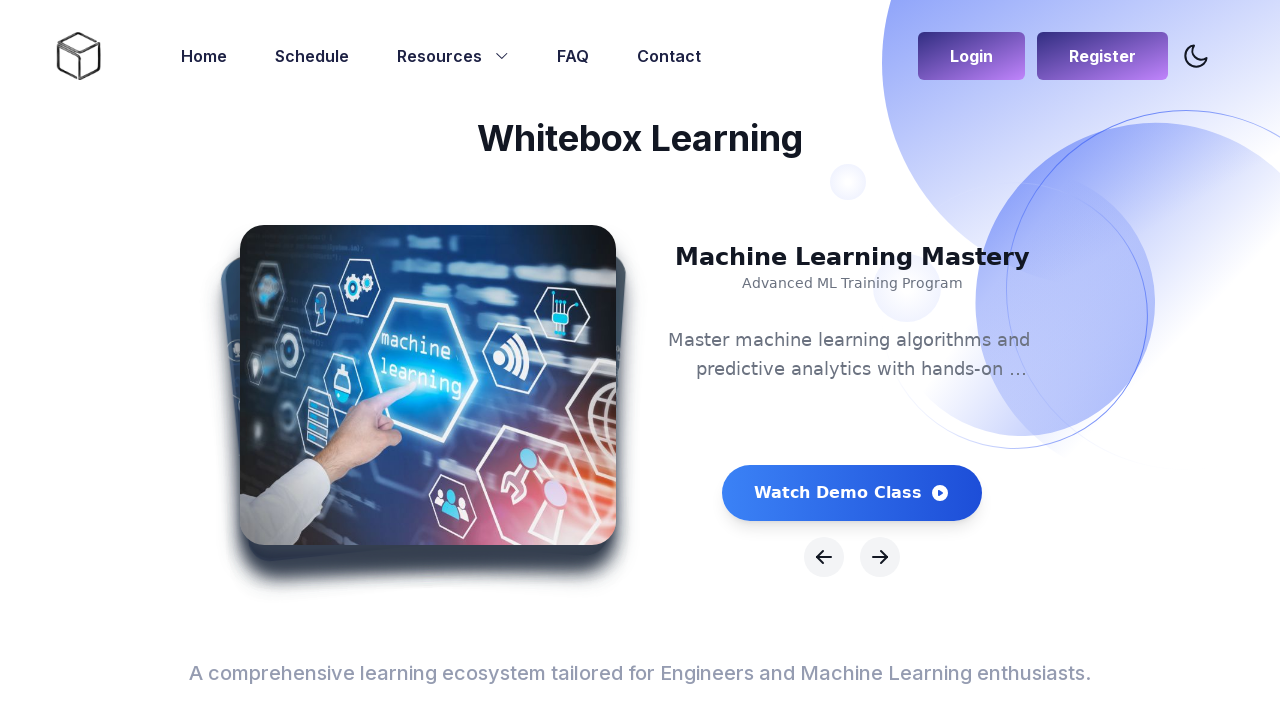

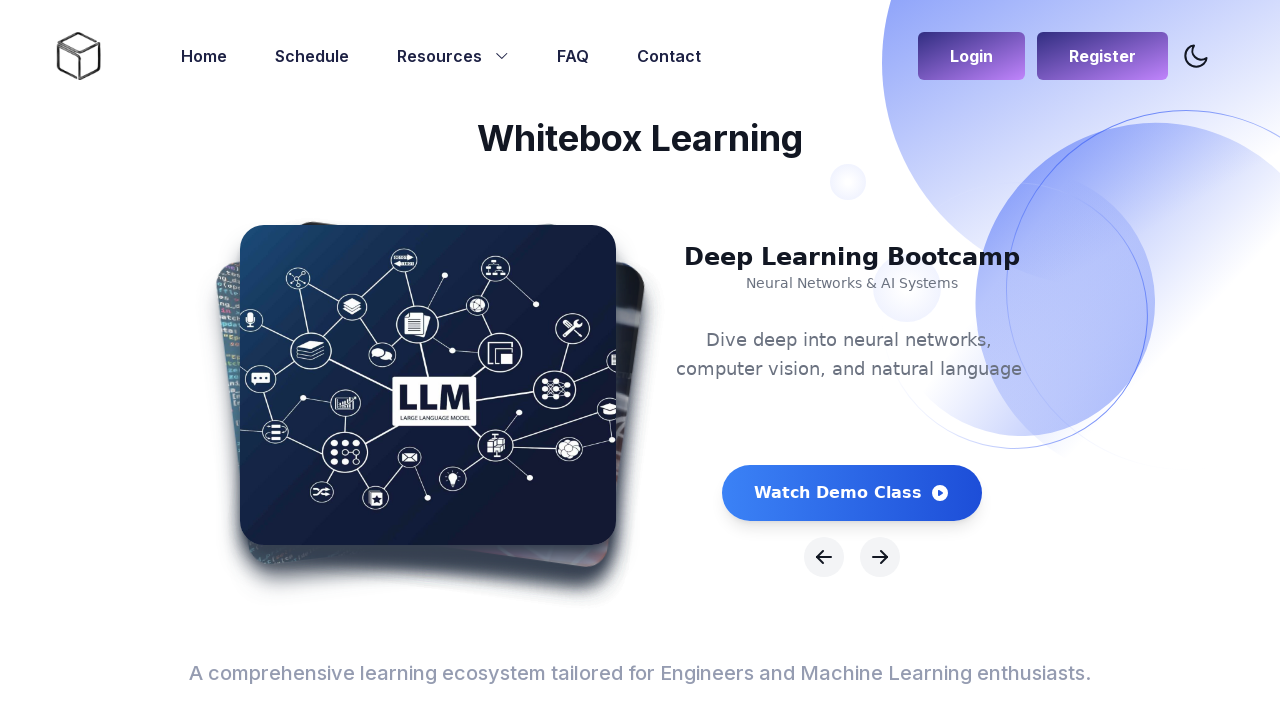